Tests bootstrap dropdown menu by clicking to open it and selecting a specific option from the list

Starting URL: https://www.automationtestinginsider.com/2019/12/bootstrap-dropdown-example_12.html

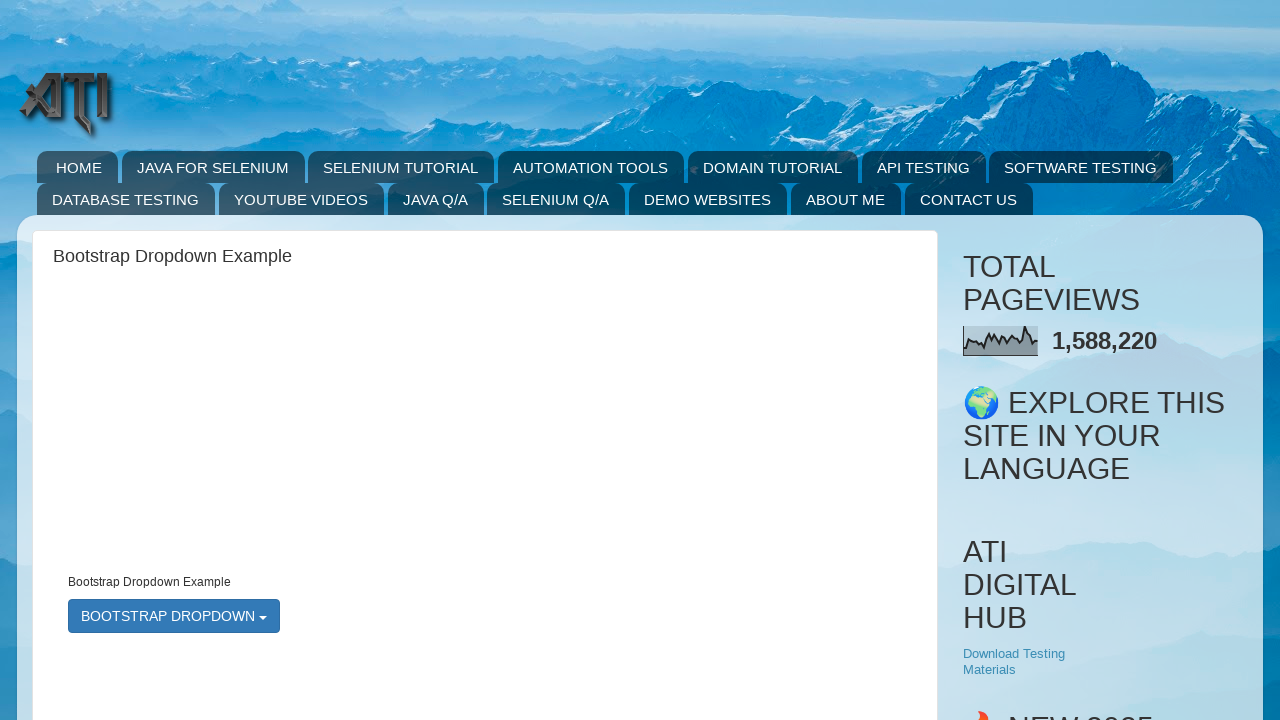

Scrolled to bootstrap dropdown menu element
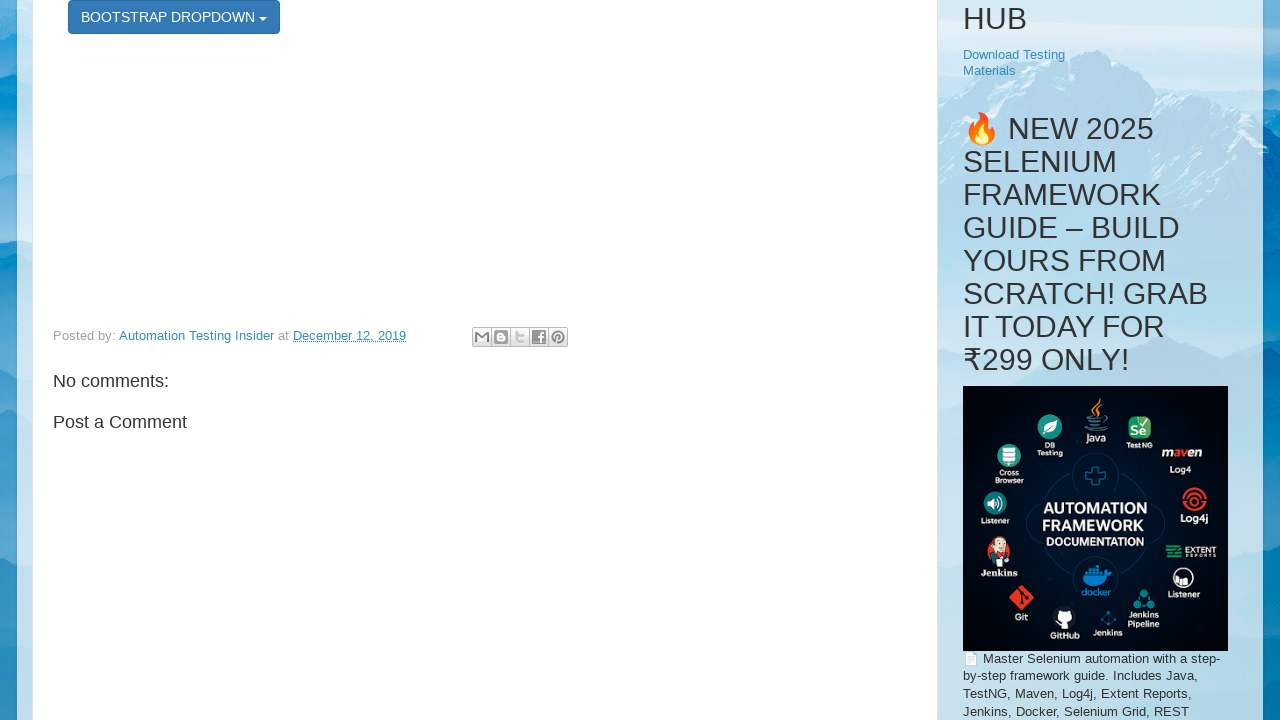

Clicked bootstrap dropdown menu to open it at (174, 17) on #bootstrapmenu
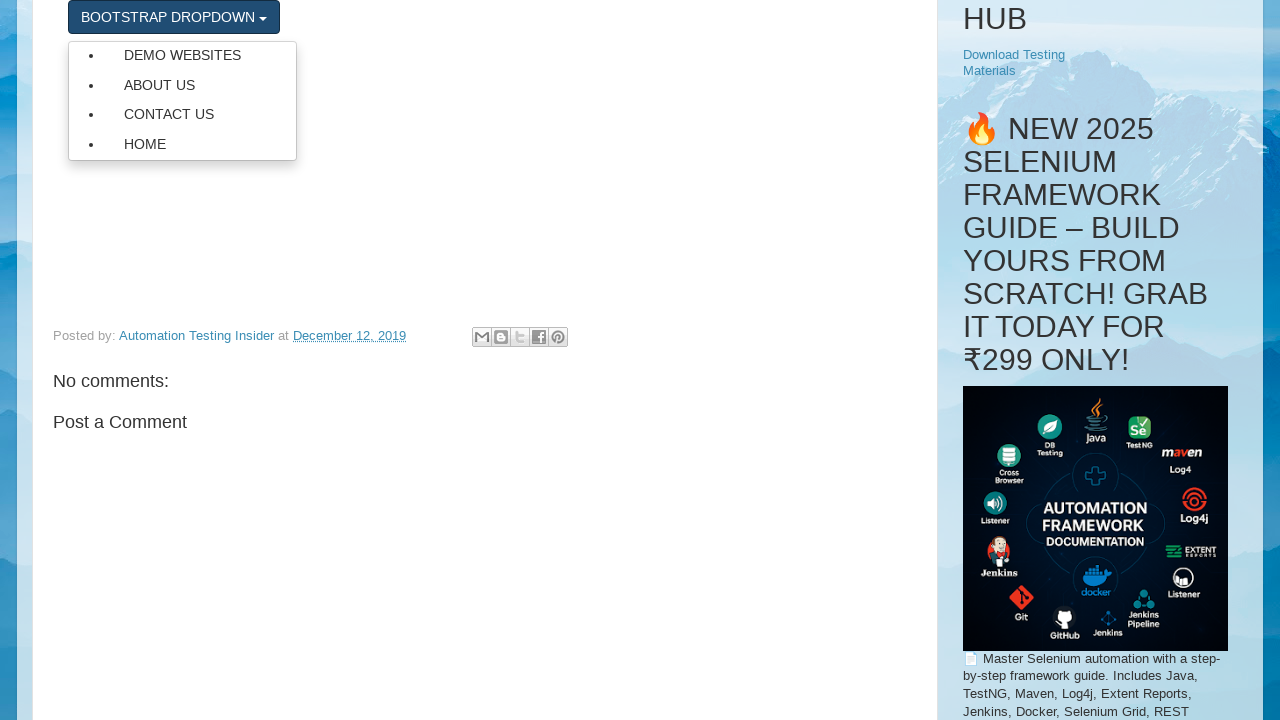

Dropdown menu options loaded
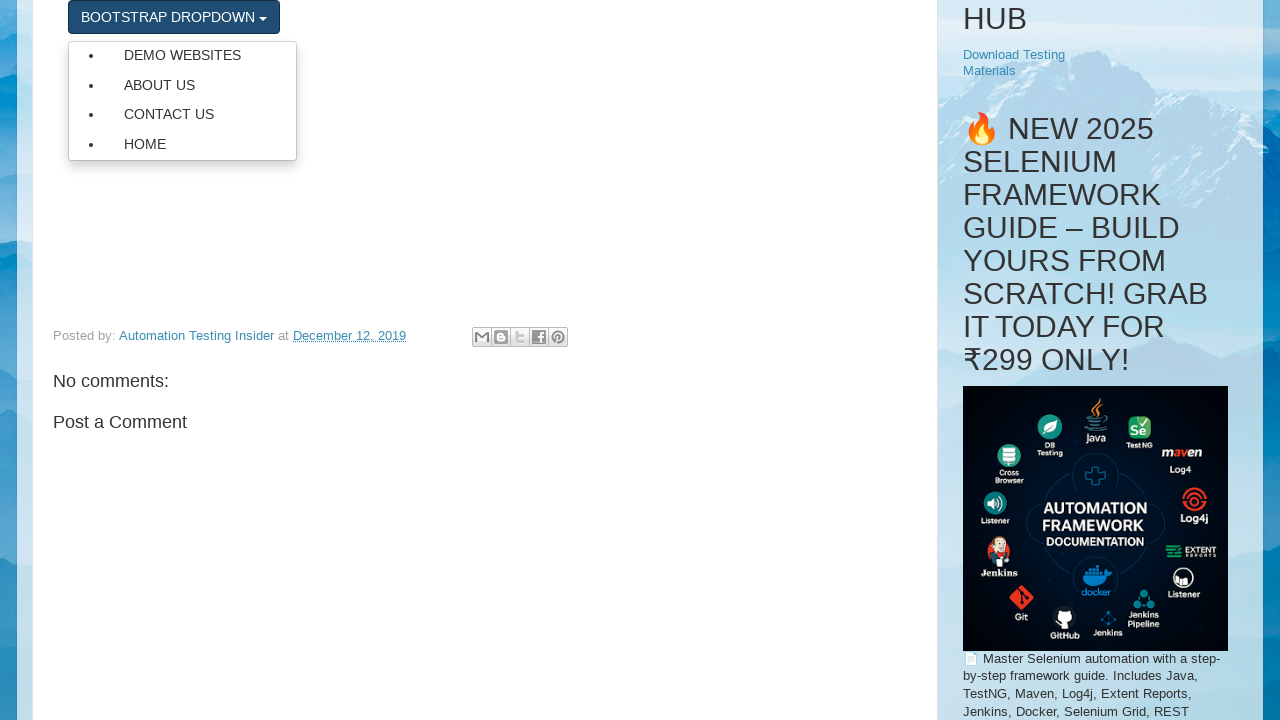

Clicked 'CONTACT US' option from dropdown menu at (182, 114) on ul.dropdown-menu li a >> nth=2
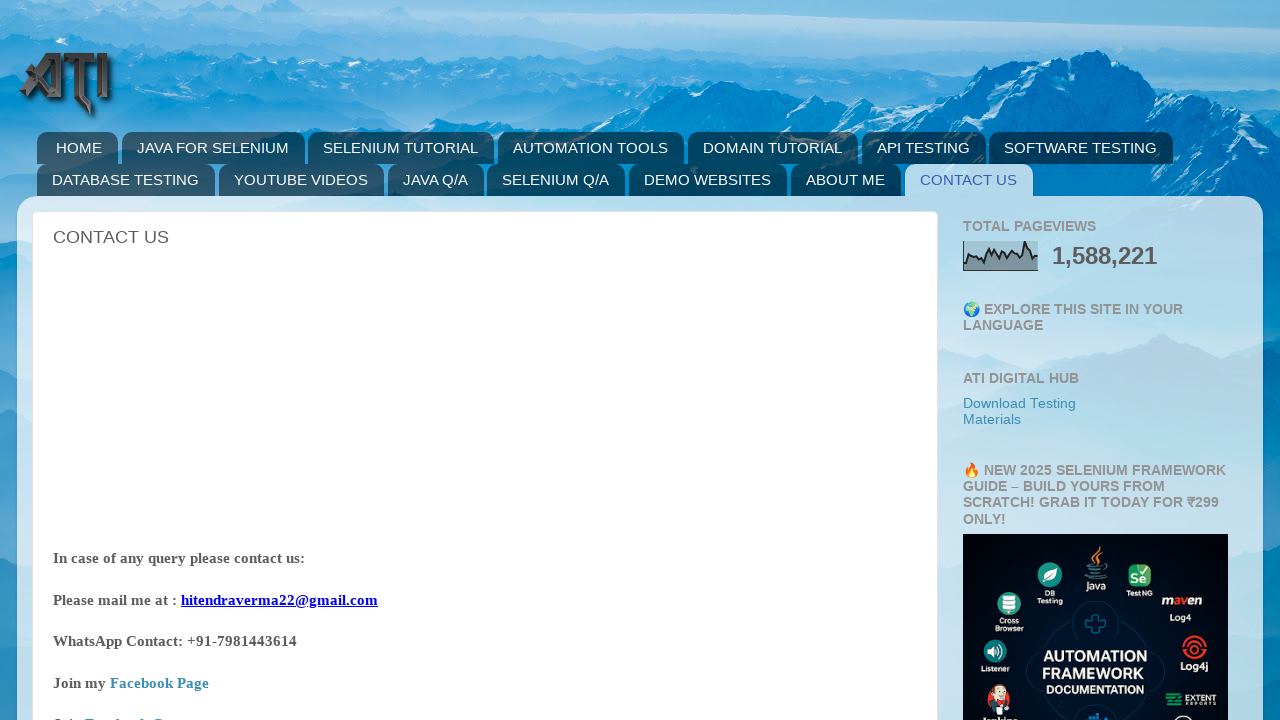

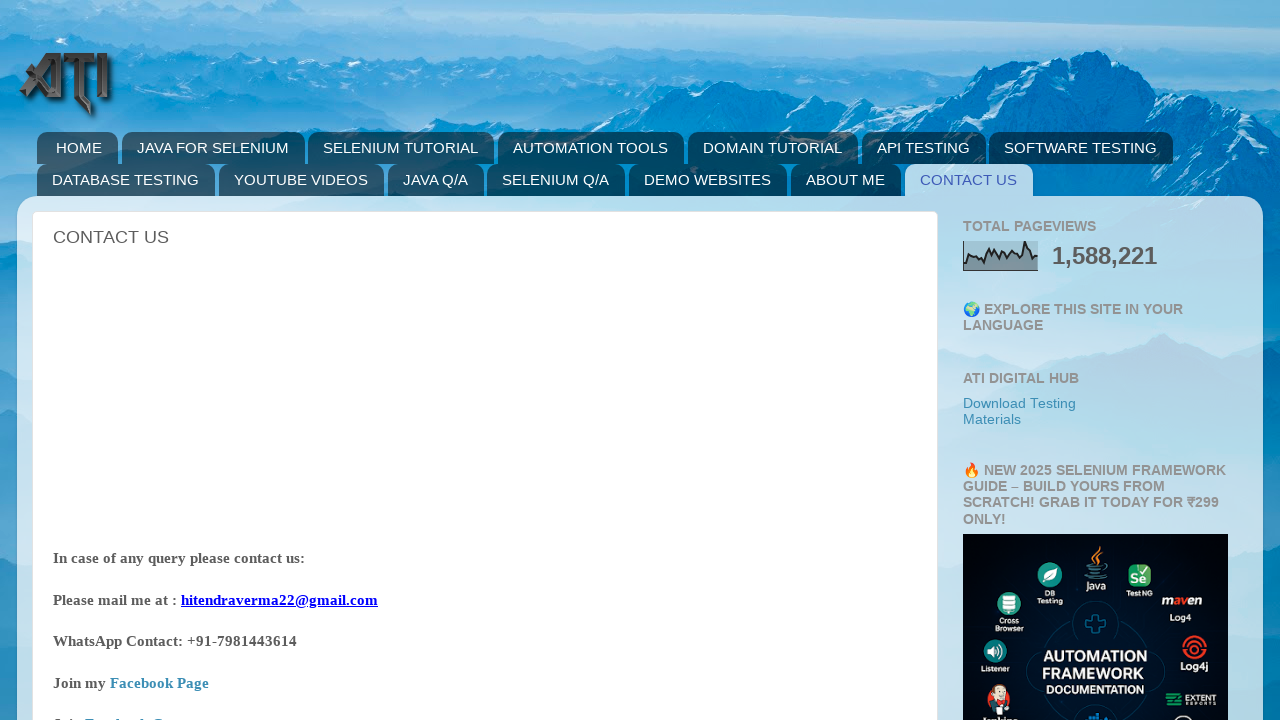